Verifies the 'Check All' button functionality by clicking it and confirming all three checkboxes become selected

Starting URL: https://moatazeldebsy.github.io/test-automation-practices/#/checkboxes

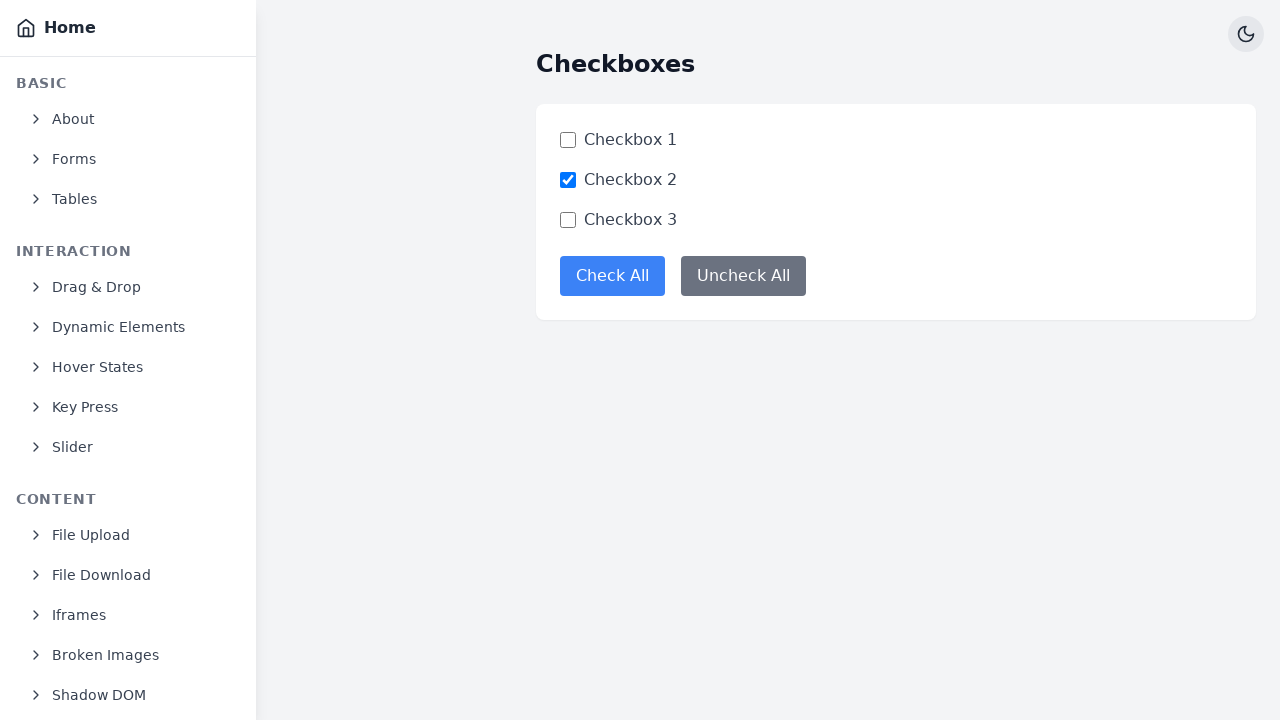

Clicked the 'Check All' button at (612, 276) on xpath=//button[@data-test='check-all-button']
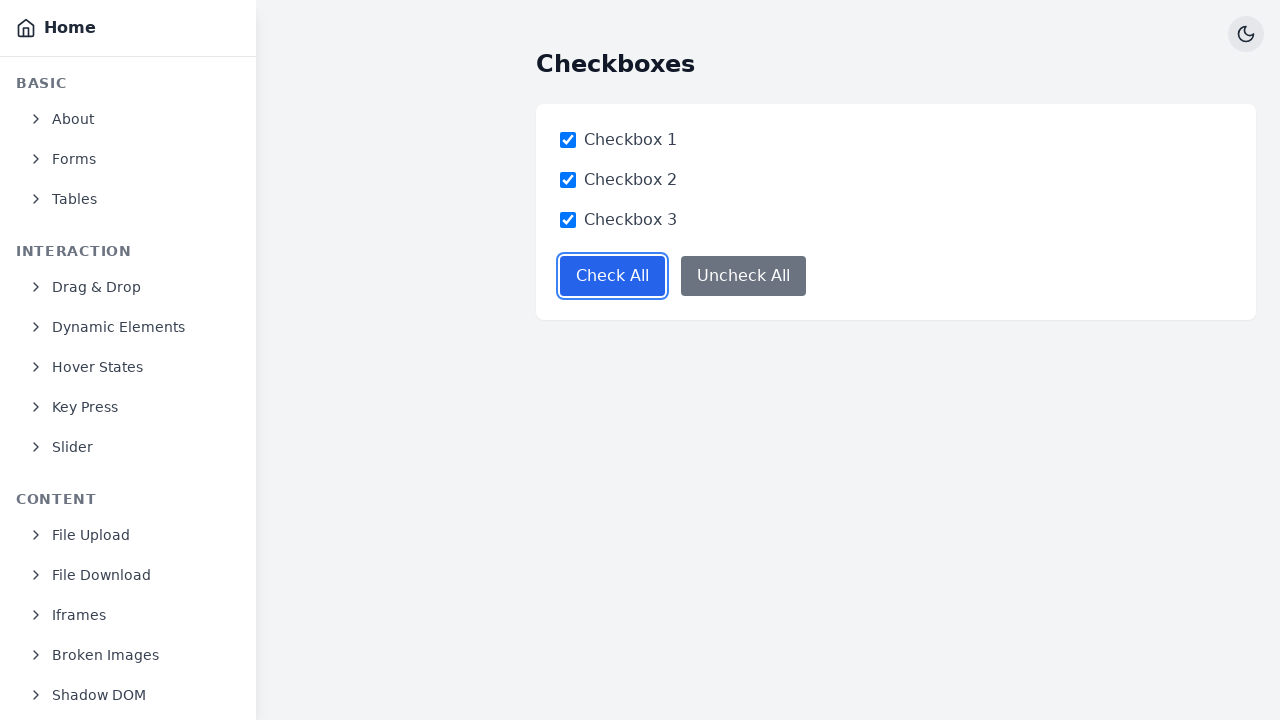

Verified checkbox 1 is selected
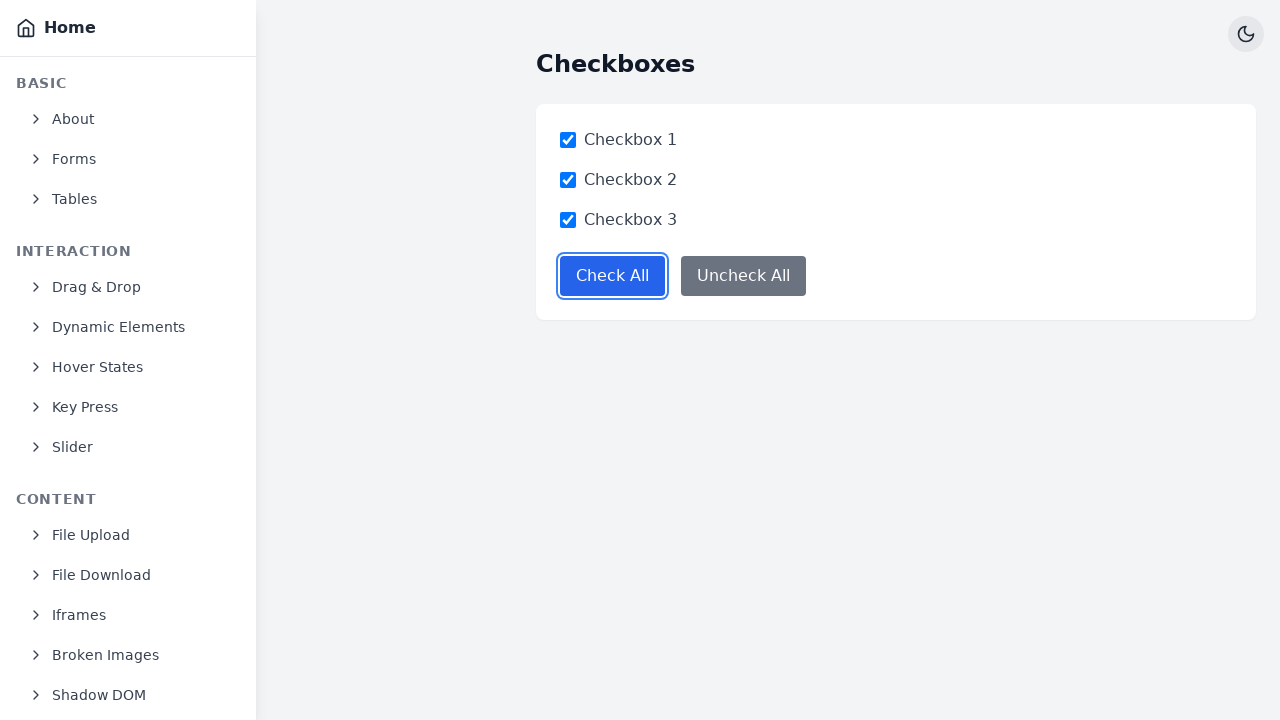

Verified checkbox 2 is selected
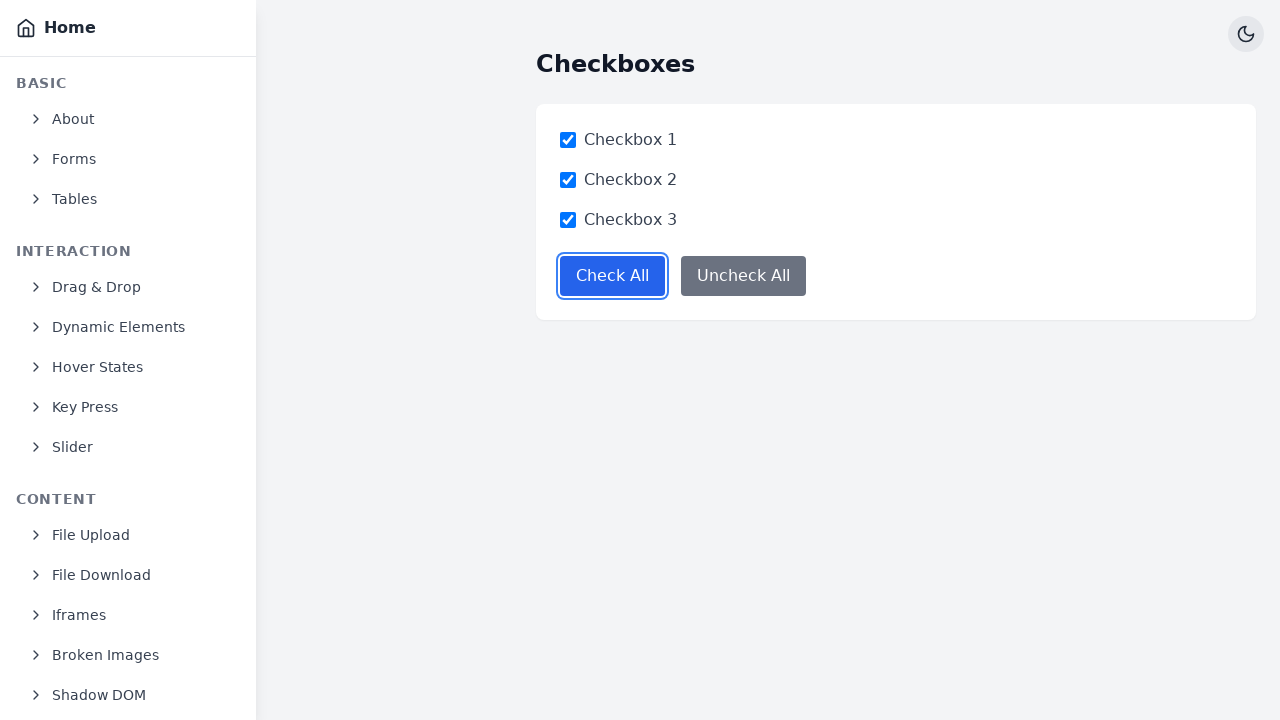

Verified checkbox 3 is selected
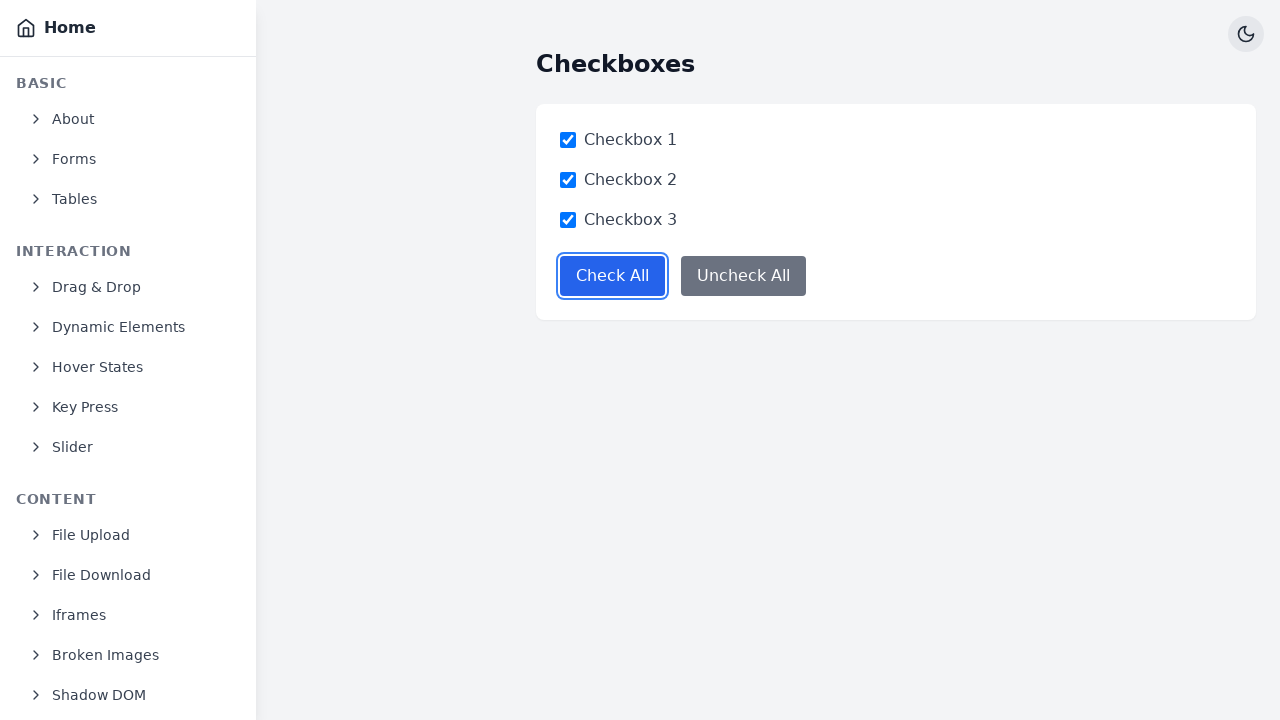

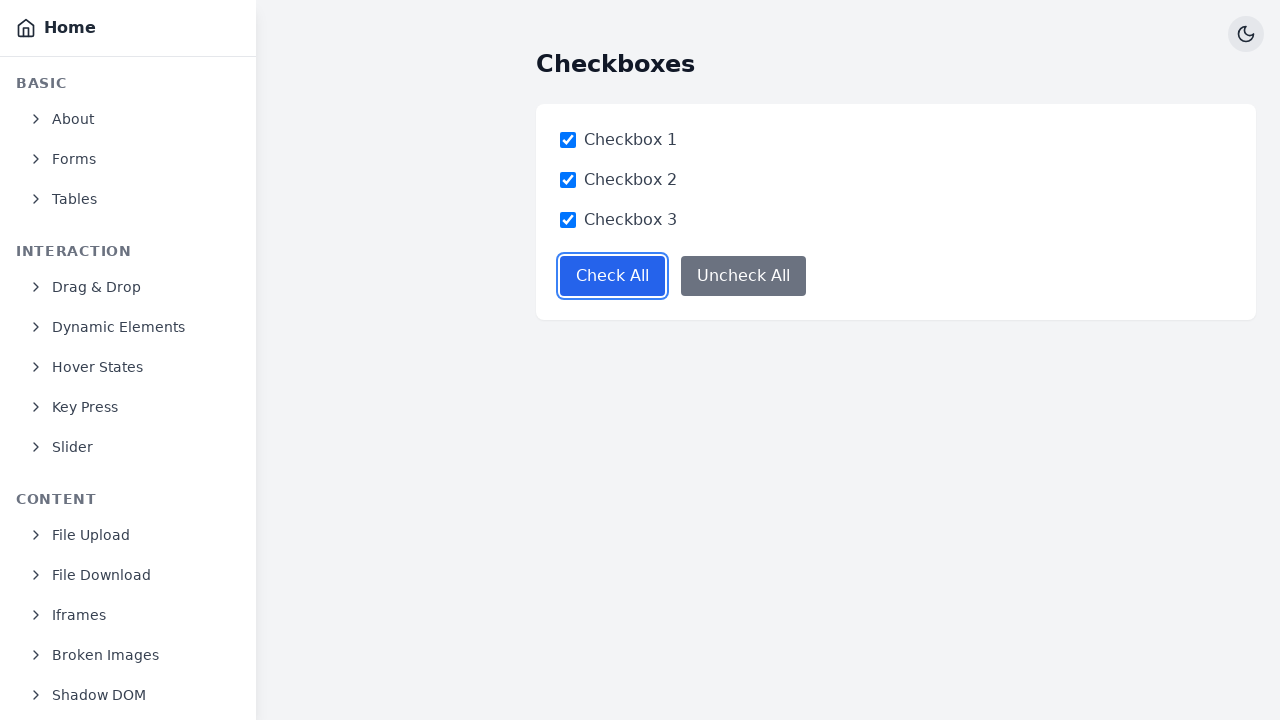